Tests navigation by clicking the A/B Testing link and verifying the page header

Starting URL: https://the-internet.herokuapp.com/

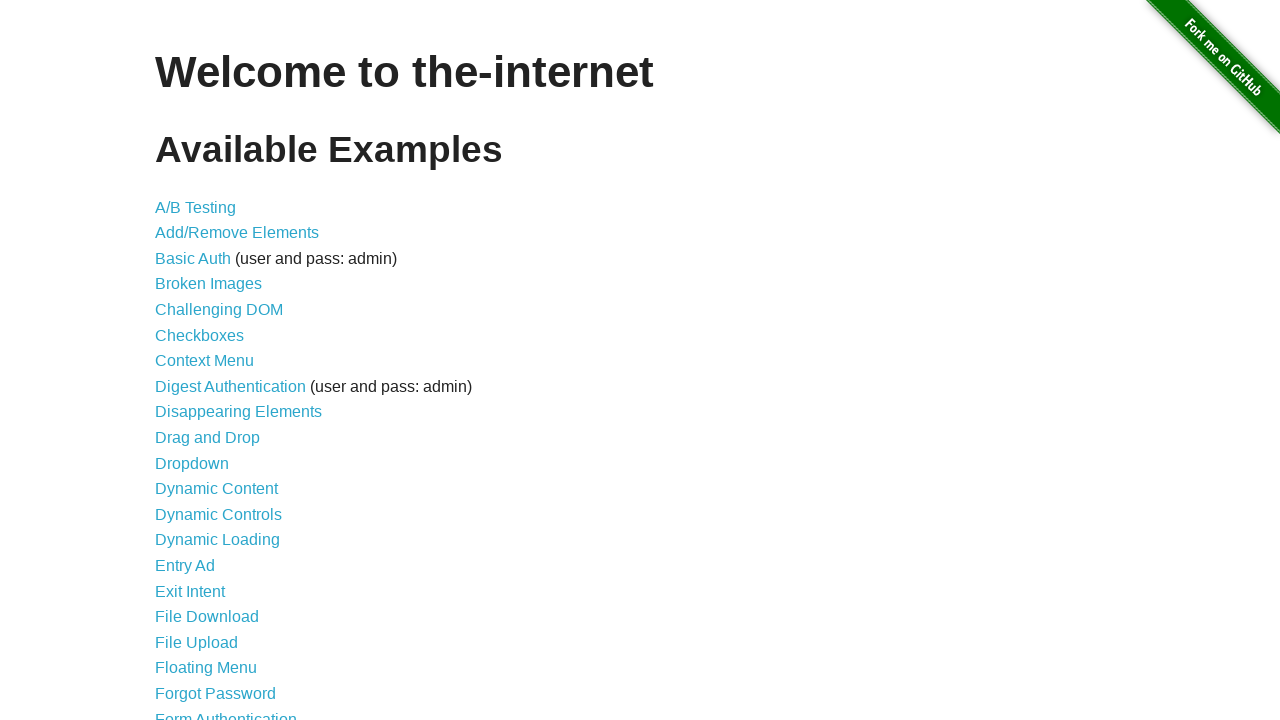

Clicked A/B Testing link at (196, 207) on a[href='/abtest']
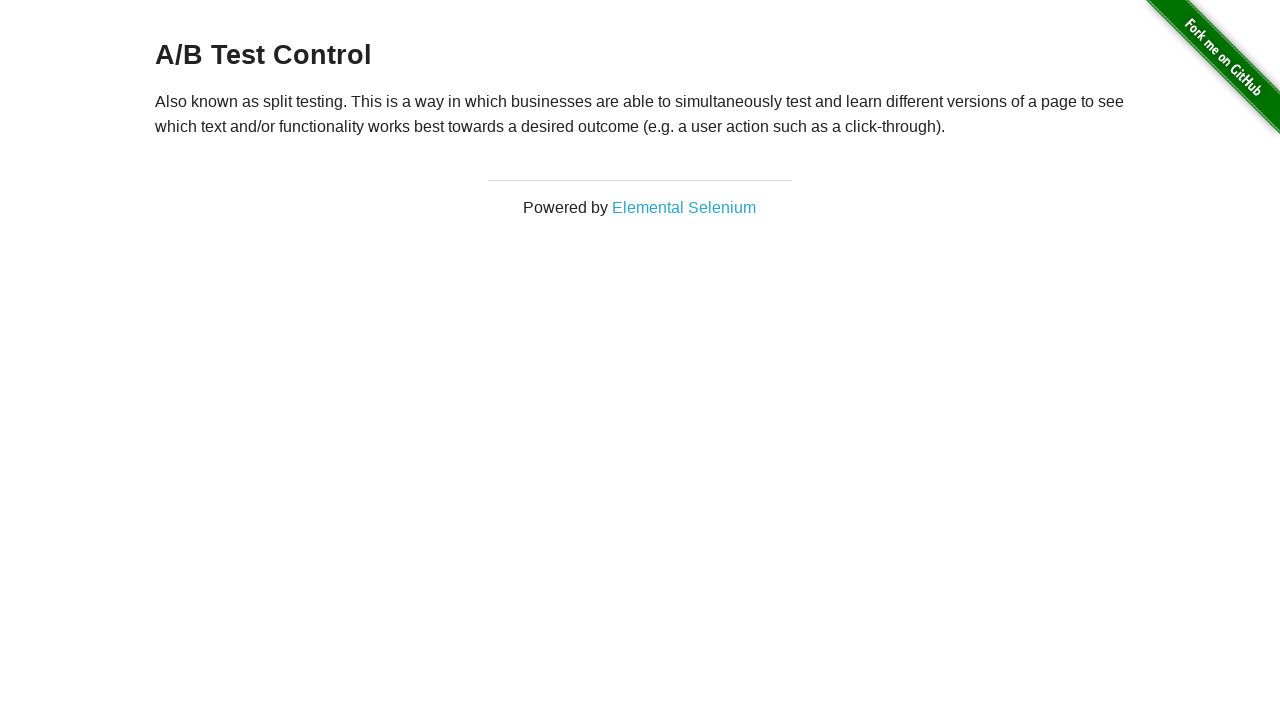

A/B Testing page loaded and h3 header is present
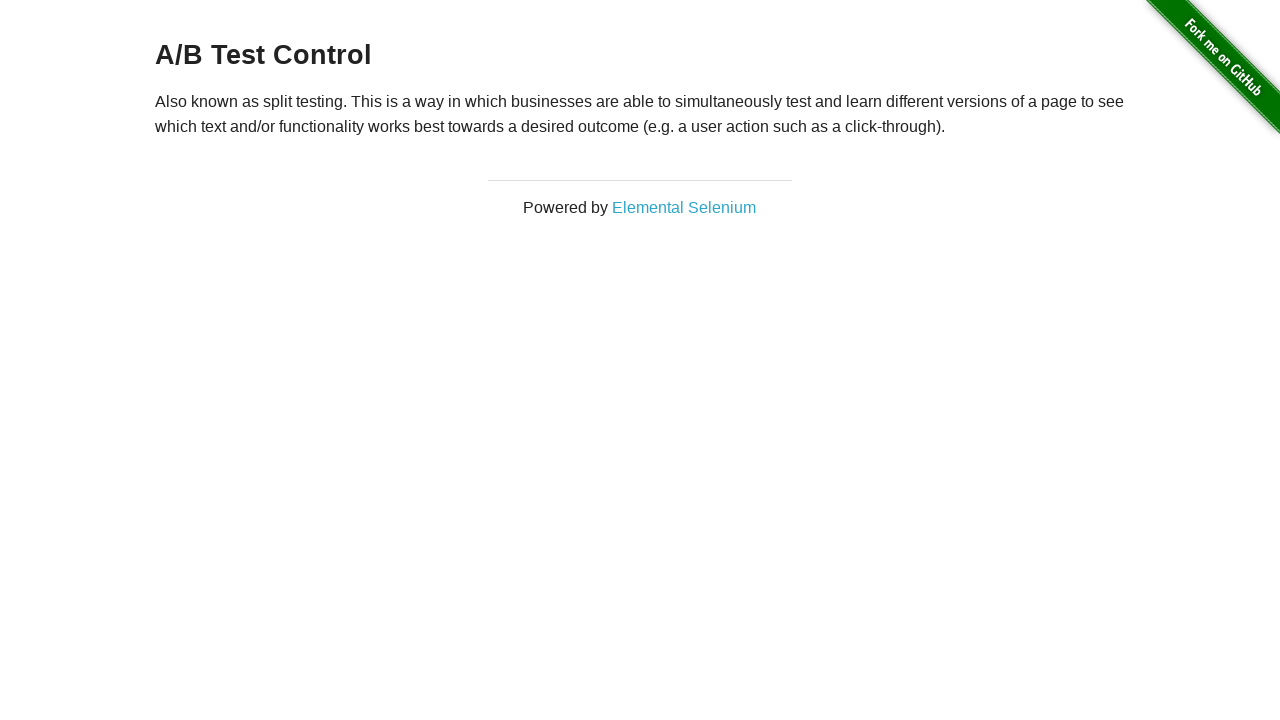

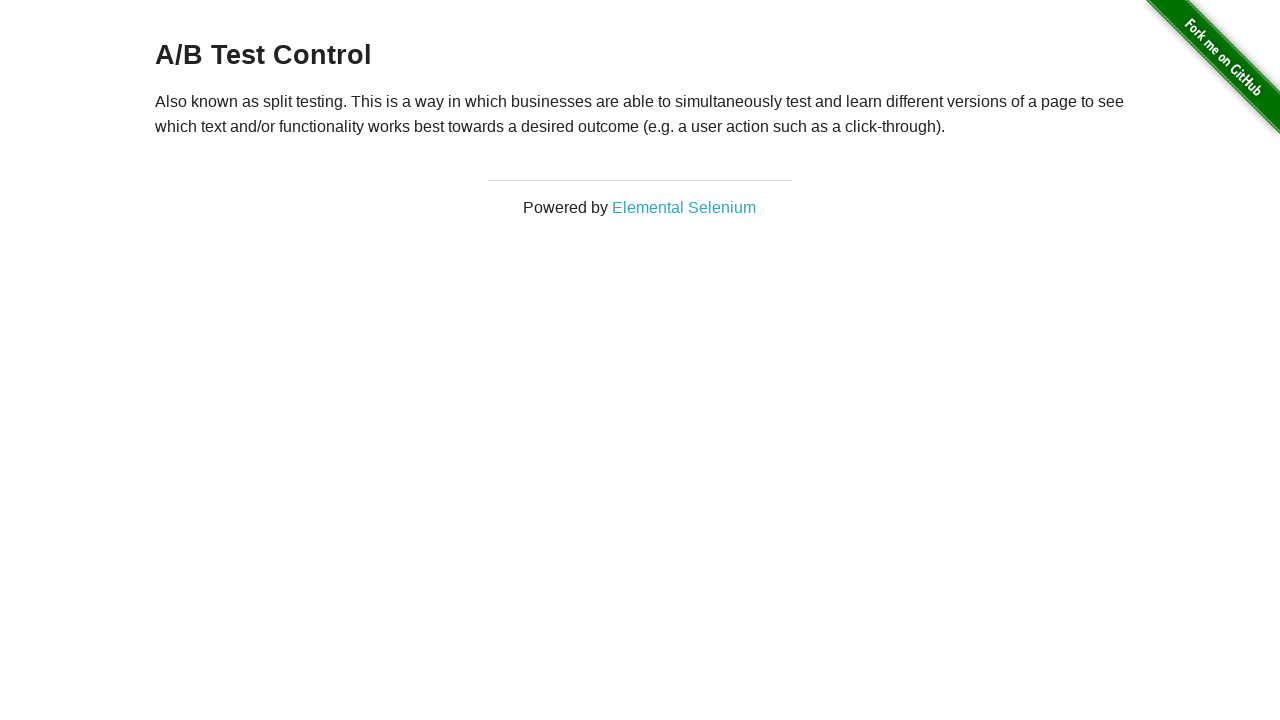